Tests dynamic dropdown functionality by clicking on origin station dropdown, selecting Bangalore (BLR), then selecting Chennai (MAA) as the destination from a dependent dropdown.

Starting URL: https://rahulshettyacademy.com/dropdownsPractise/

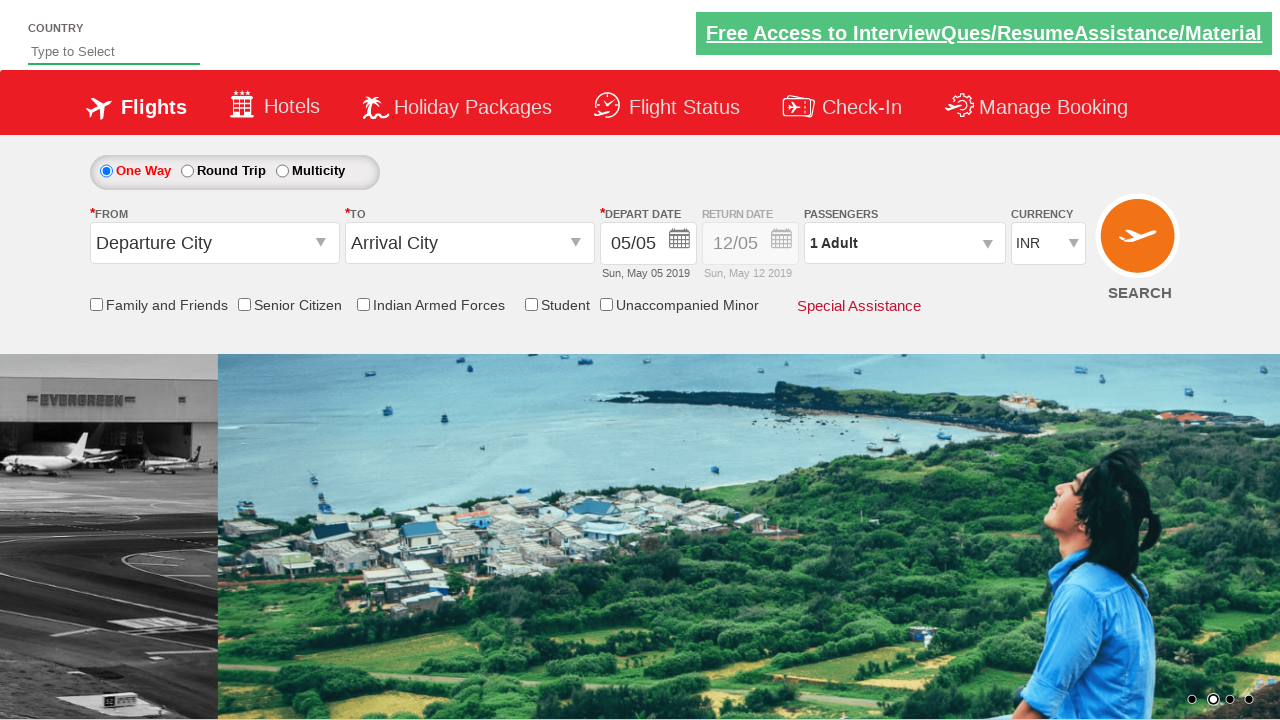

Clicked on origin station dropdown to open it at (214, 243) on #ctl00_mainContent_ddl_originStation1_CTXT
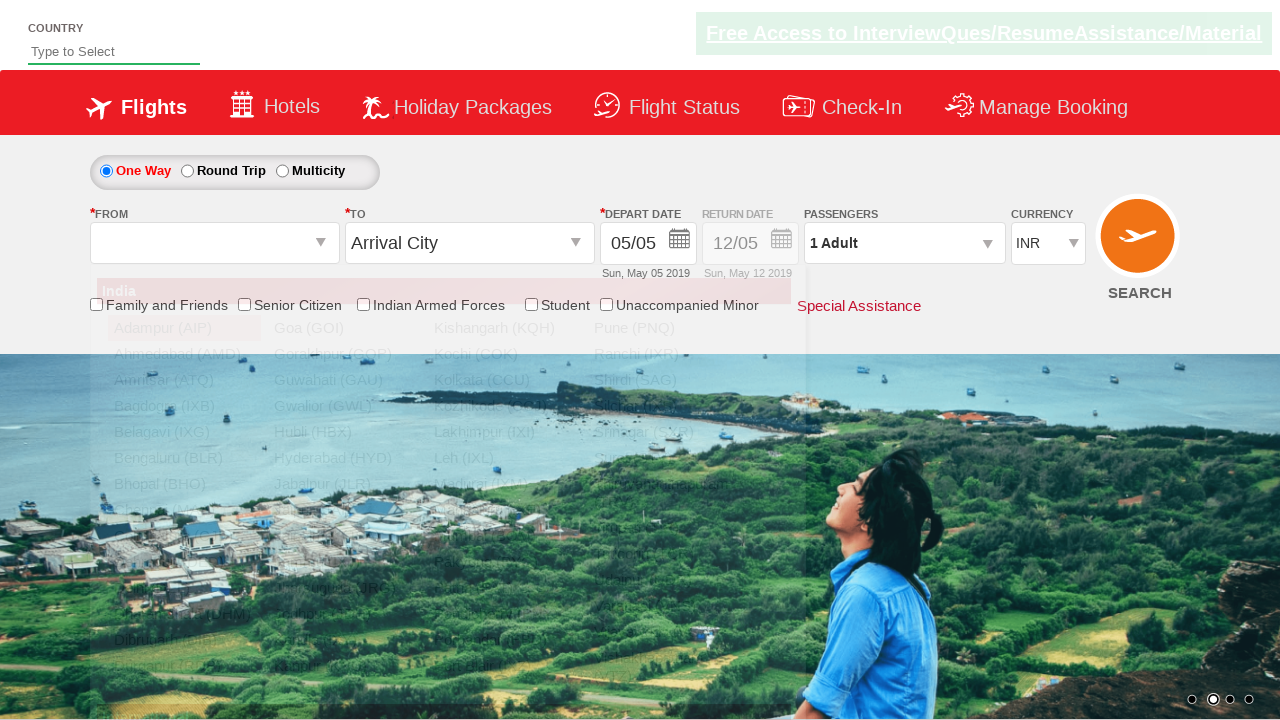

Selected Bangalore (BLR) as the origin station at (184, 458) on xpath=//a[@value='BLR']
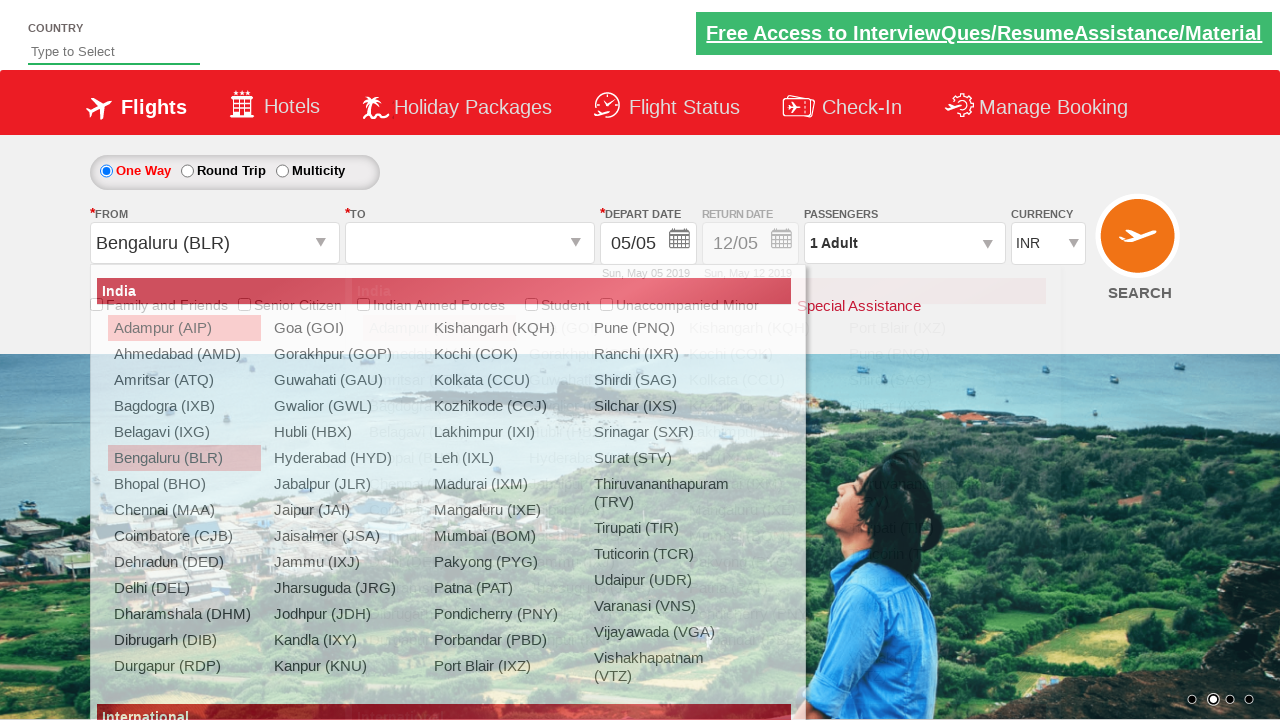

Waited for destination dropdown to be ready
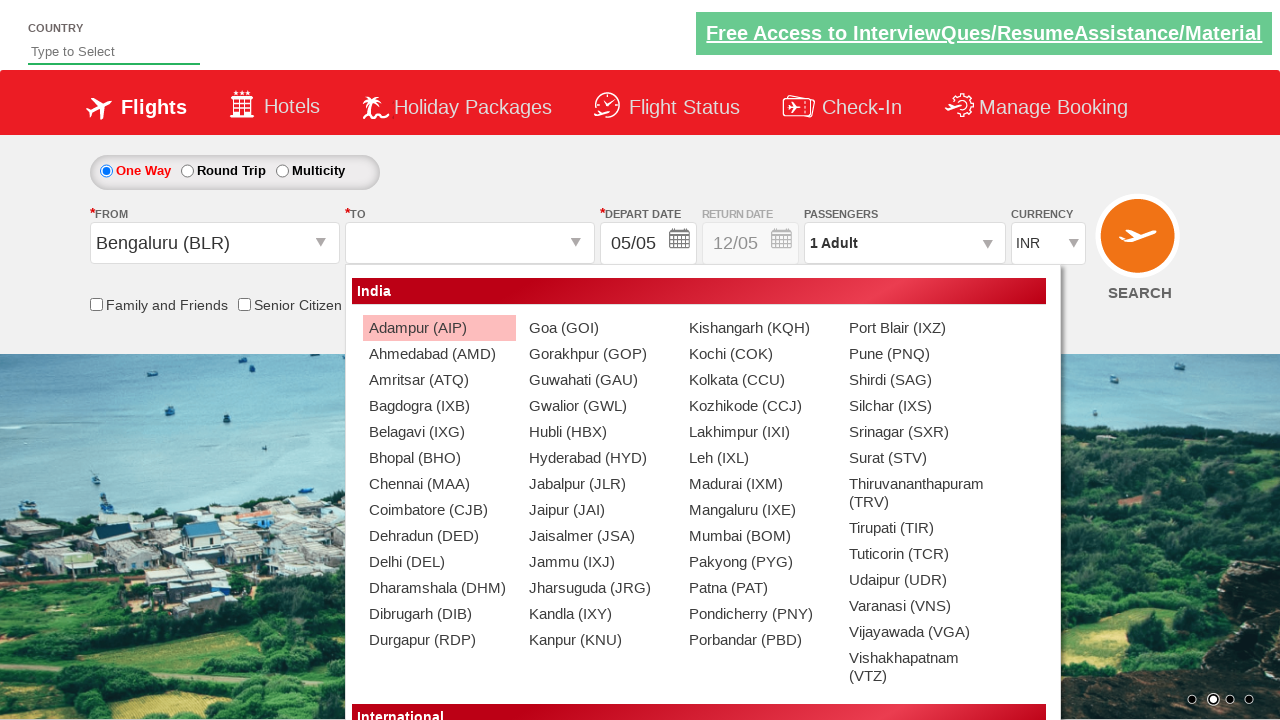

Selected Chennai (MAA) as the destination station at (439, 484) on xpath=//div[contains(@id,'destin')]//a[@value='MAA']
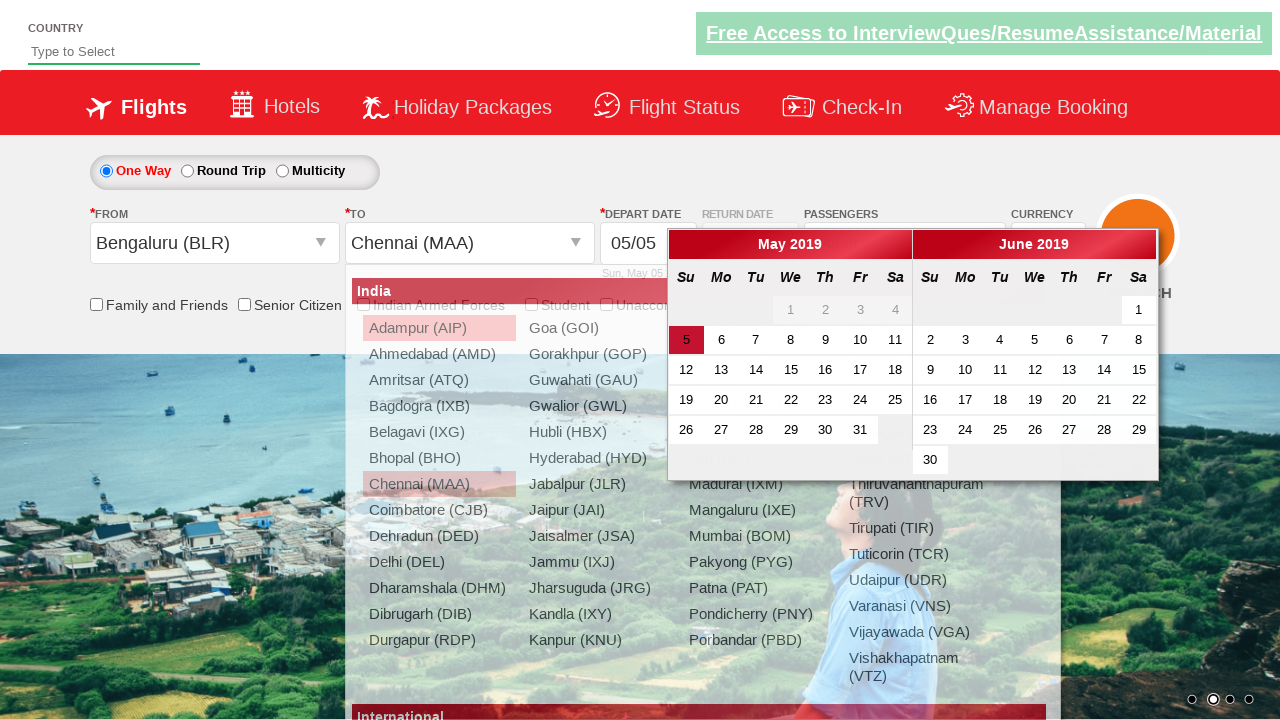

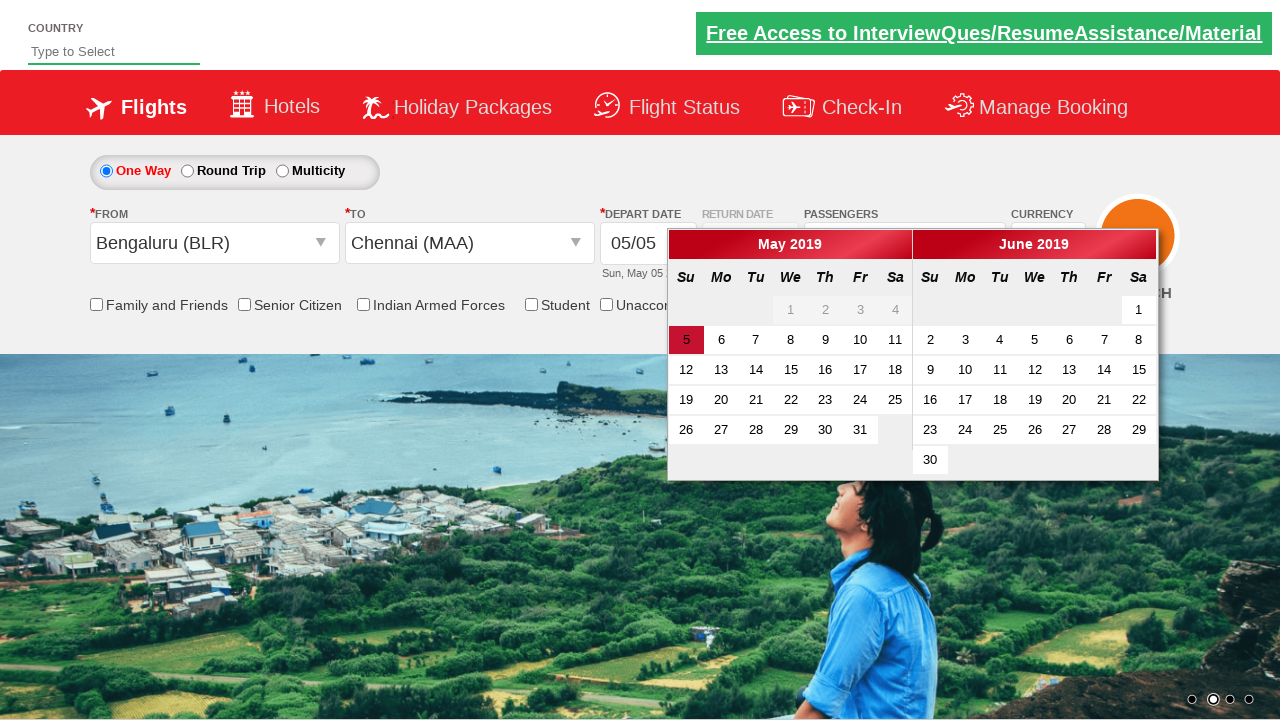